Tests entering text into a JavaScript prompt dialog and verifying the entered text appears in the result

Starting URL: https://automationfc.github.io/basic-form/index.html

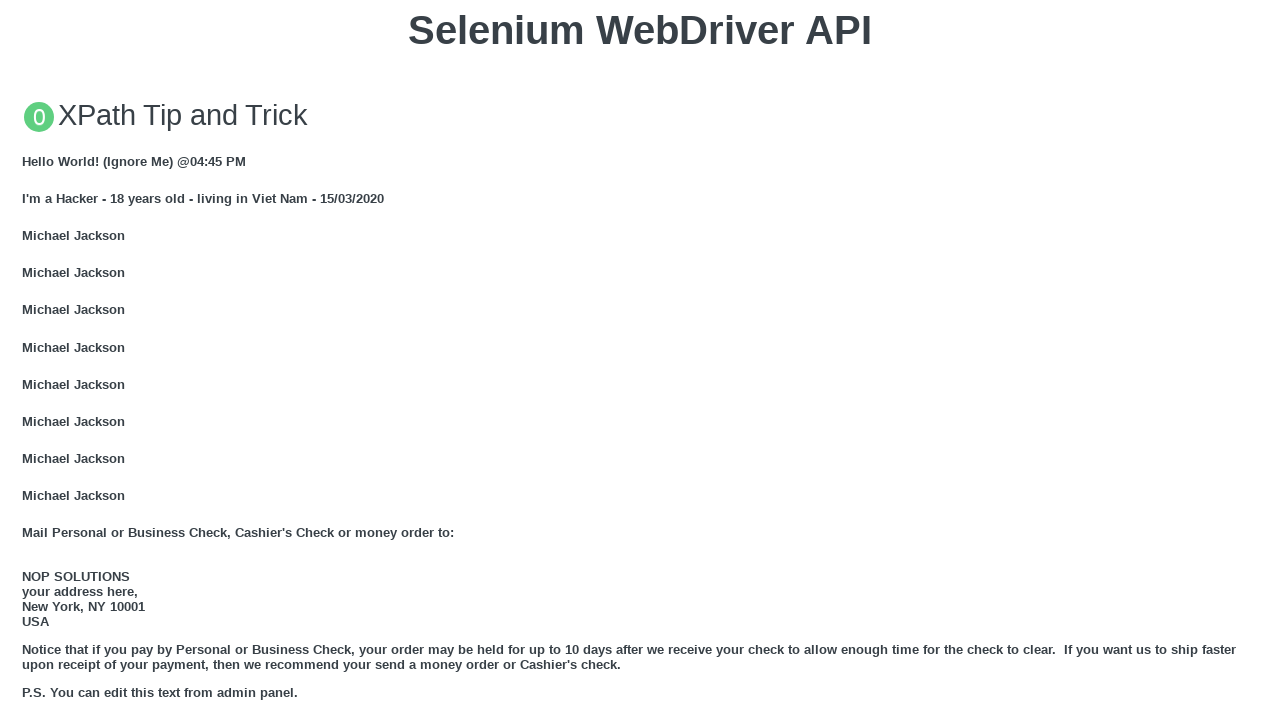

Set up dialog handler for JS prompt with text 'Nguyen Anh Tuan'
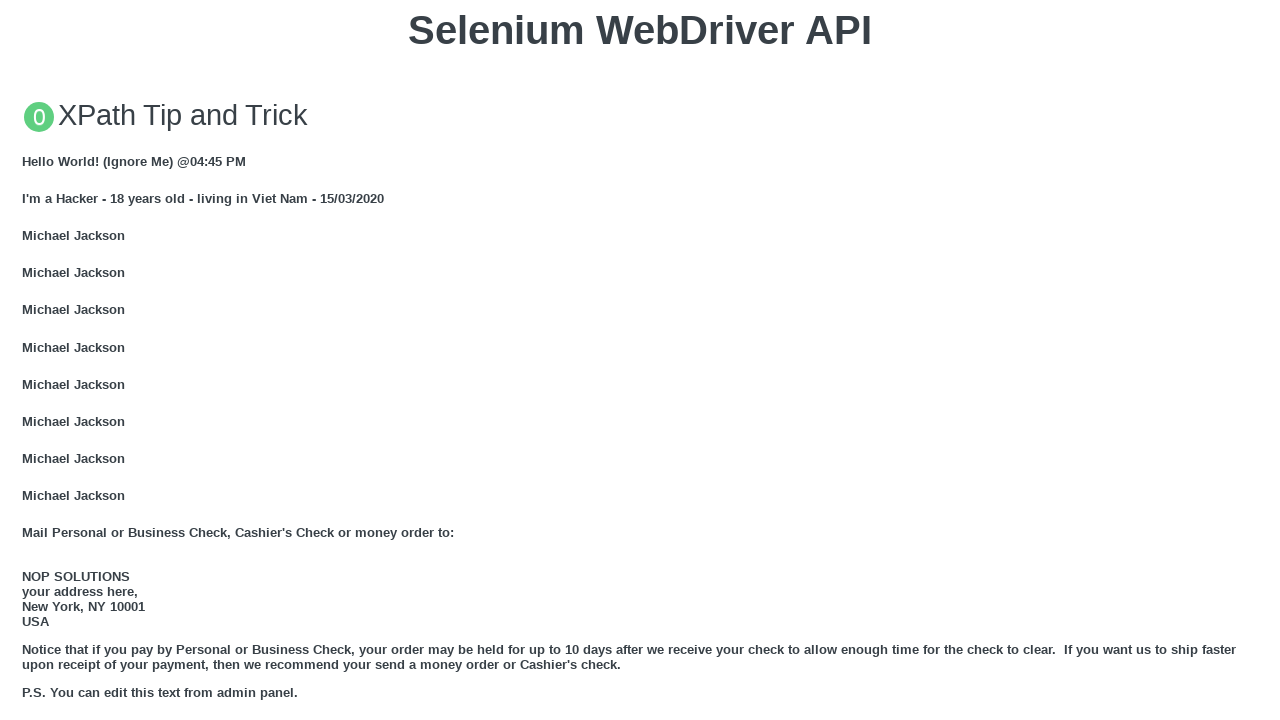

Clicked button to trigger JS prompt dialog at (640, 360) on xpath=//button[text()='Click for JS Prompt']
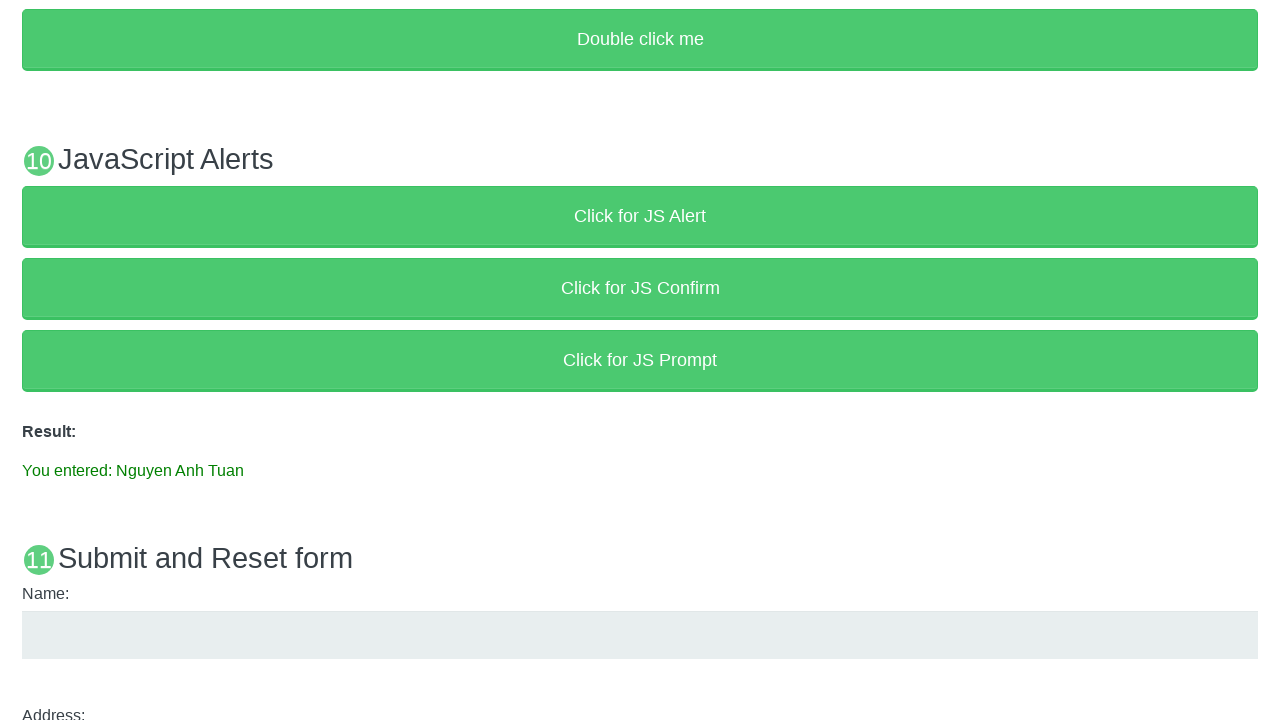

Result message element loaded
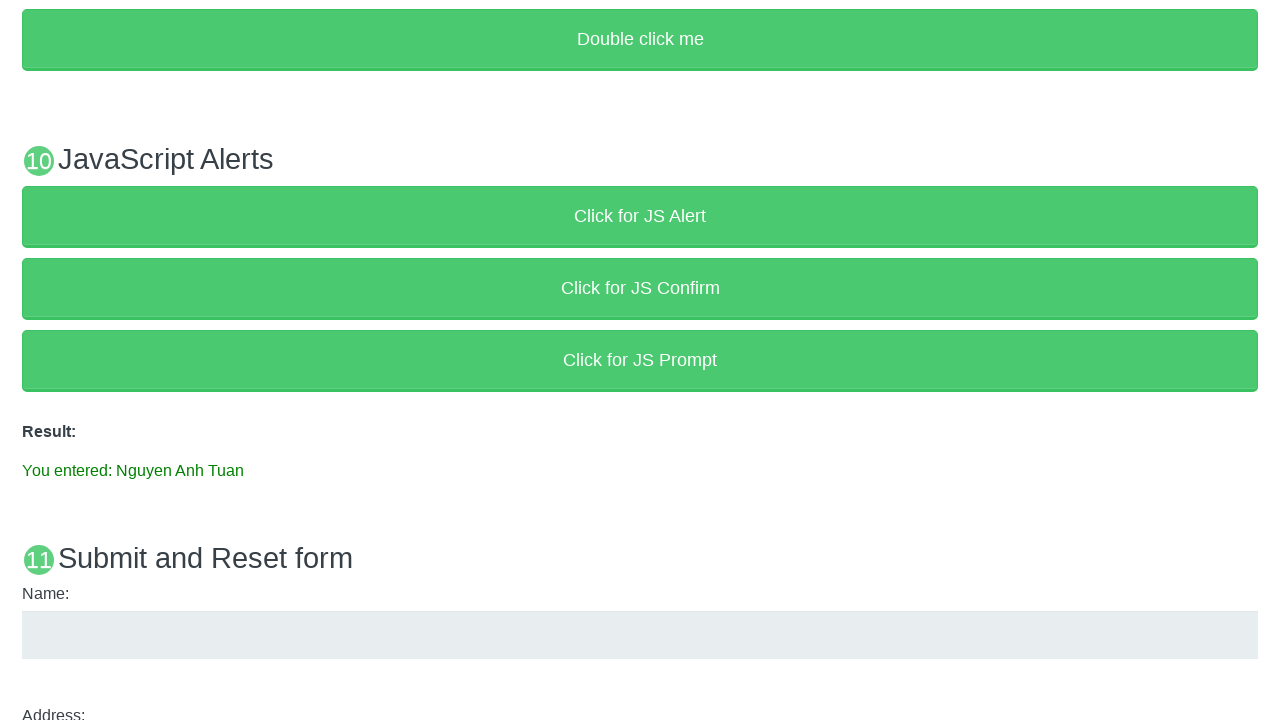

Verified result text contains entered text 'You entered: Nguyen Anh Tuan'
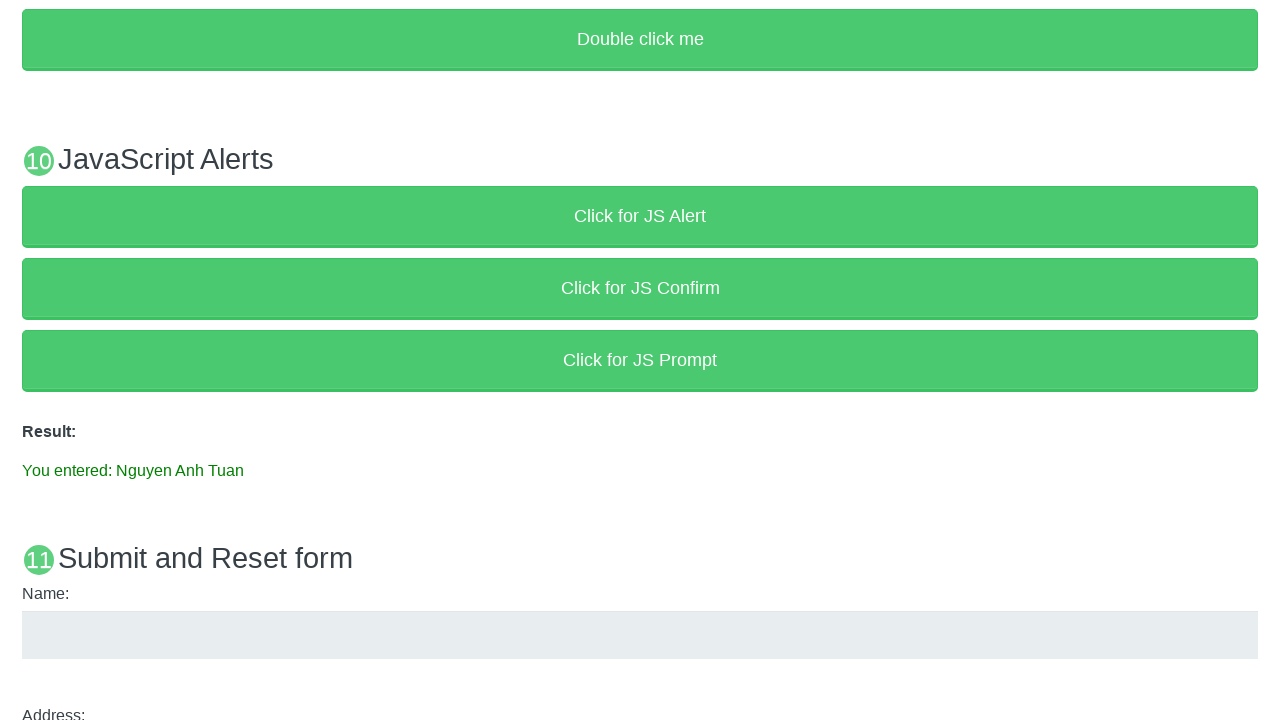

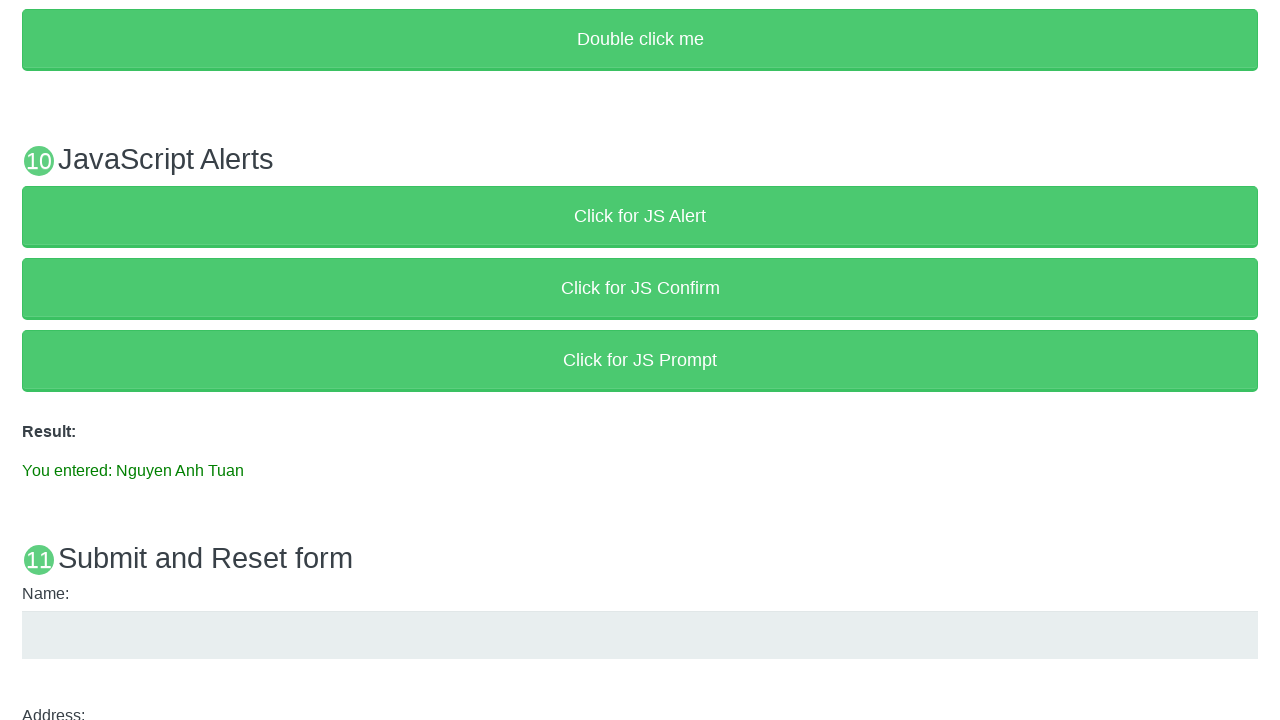